Navigates to a textbox page and verifies the date header text matches expected value

Starting URL: http://only-testing-blog.blogspot.in/2014/01/textbox.html

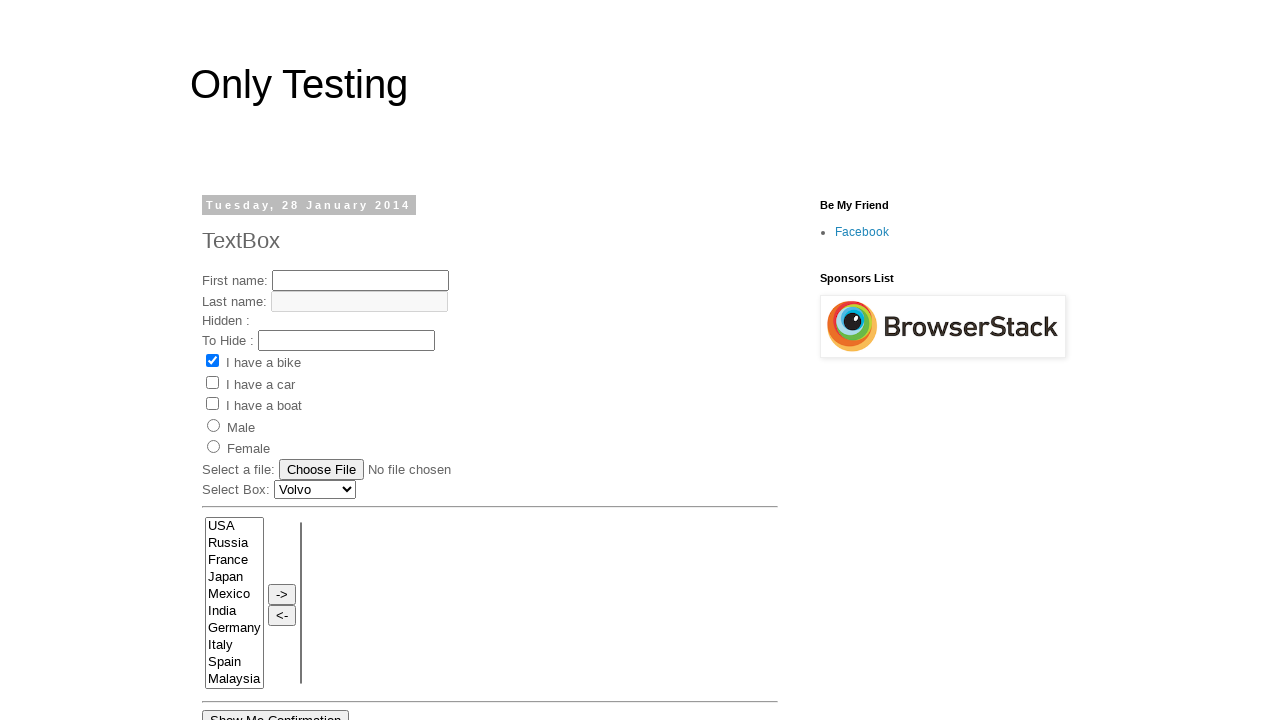

Navigated to textbox page
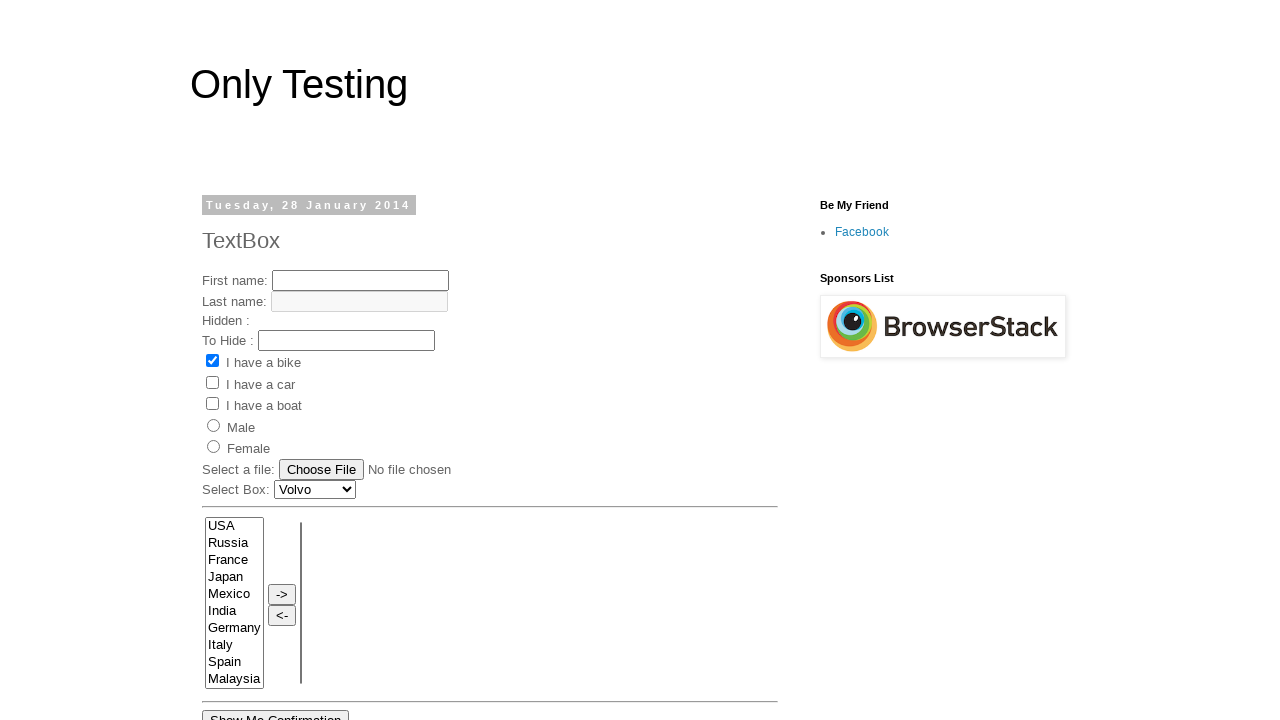

Date header element loaded and visible
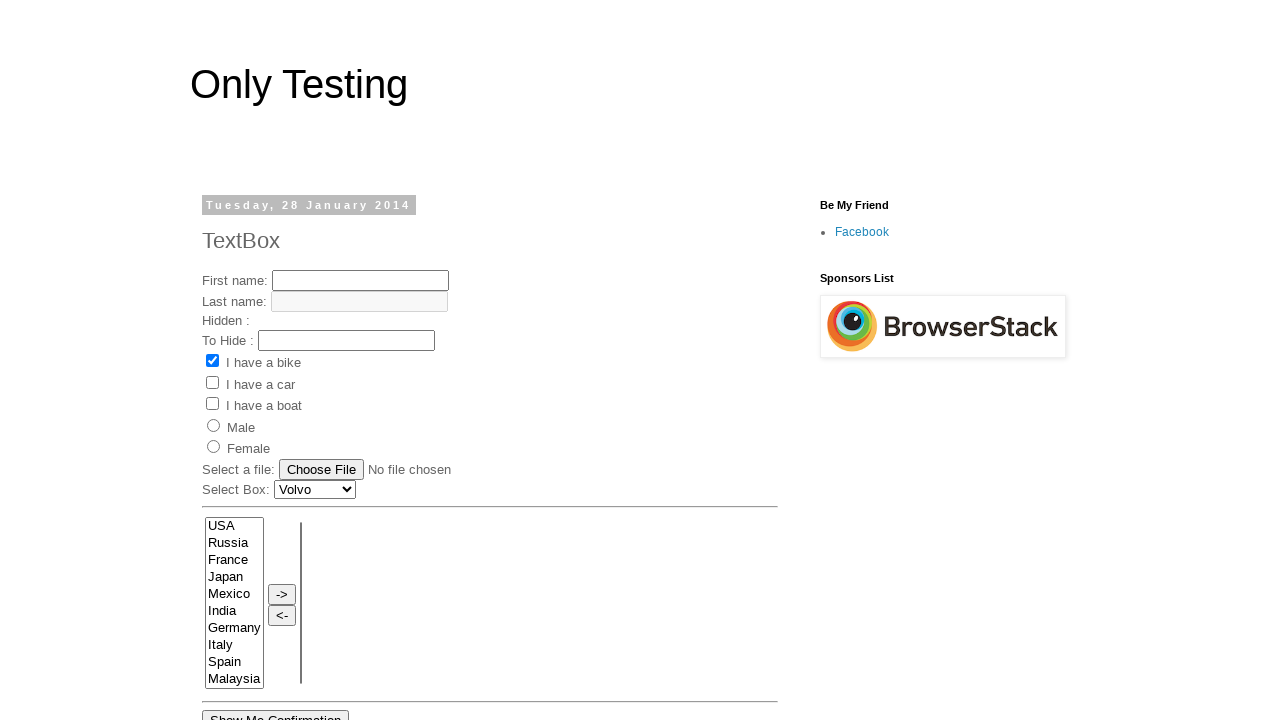

Retrieved date header text: 'Tuesday, 28 January 2014'
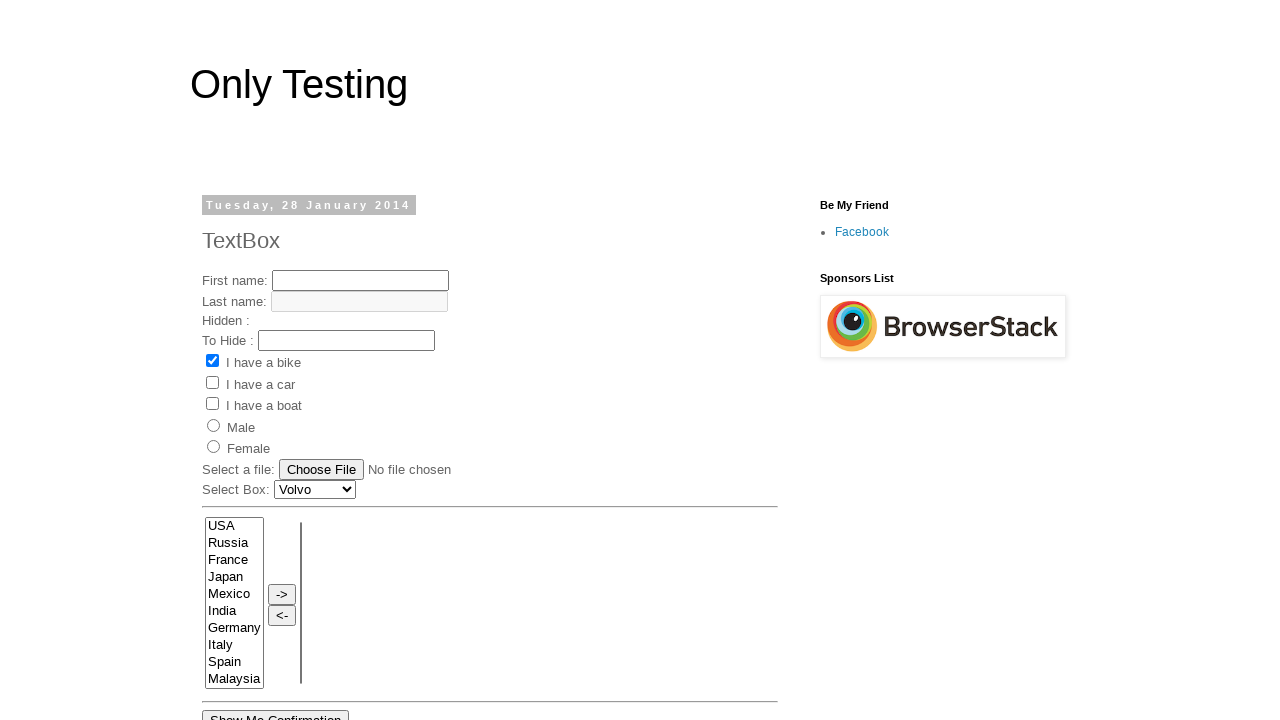

Verified date header text matches expected value 'Tuesday, 28 January 2014'
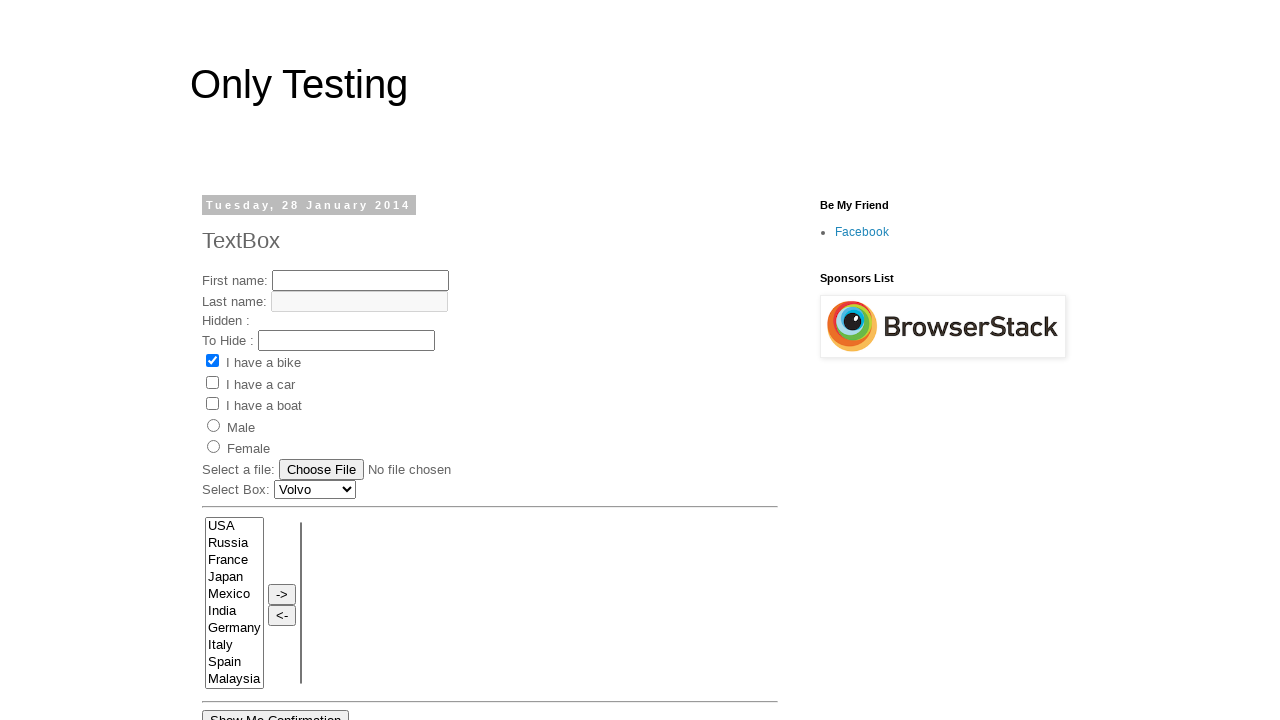

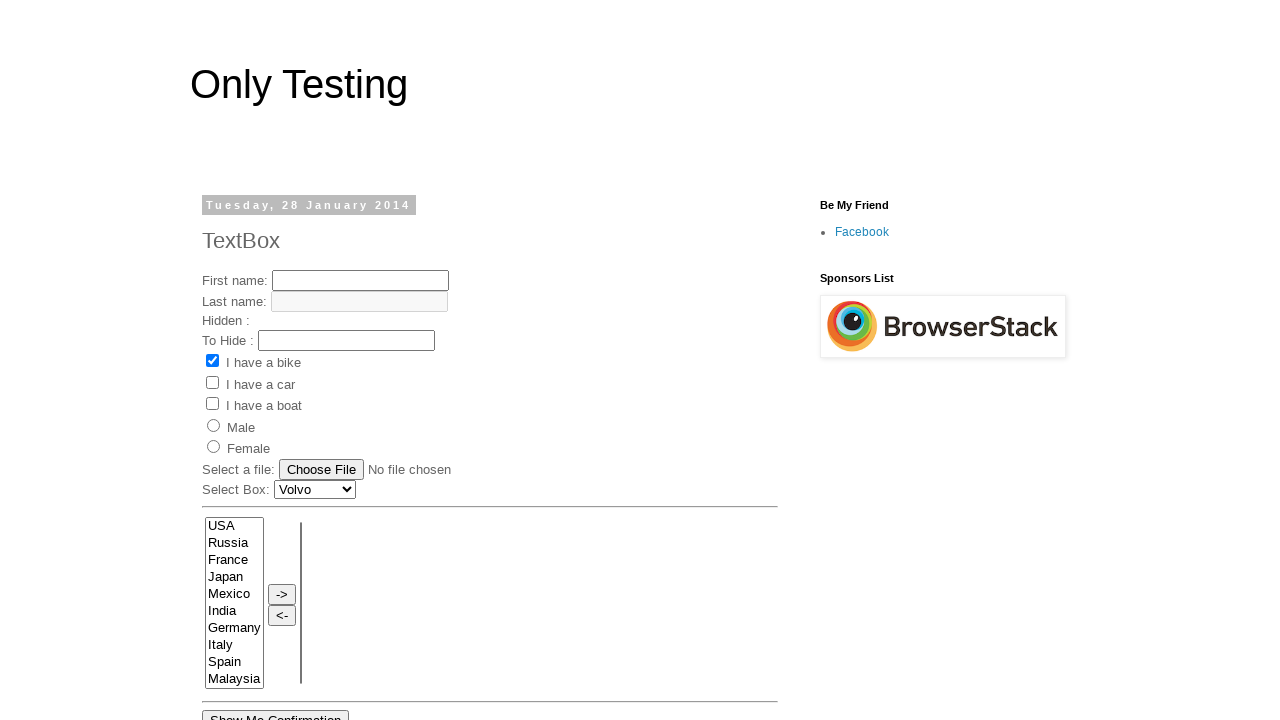